Tests DOM manipulation by navigating to a page, finding an image element, and changing its src attribute via JavaScript execution, then verifying the change was applied.

Starting URL: https://bonigarcia.dev/selenium-webdriver-java/

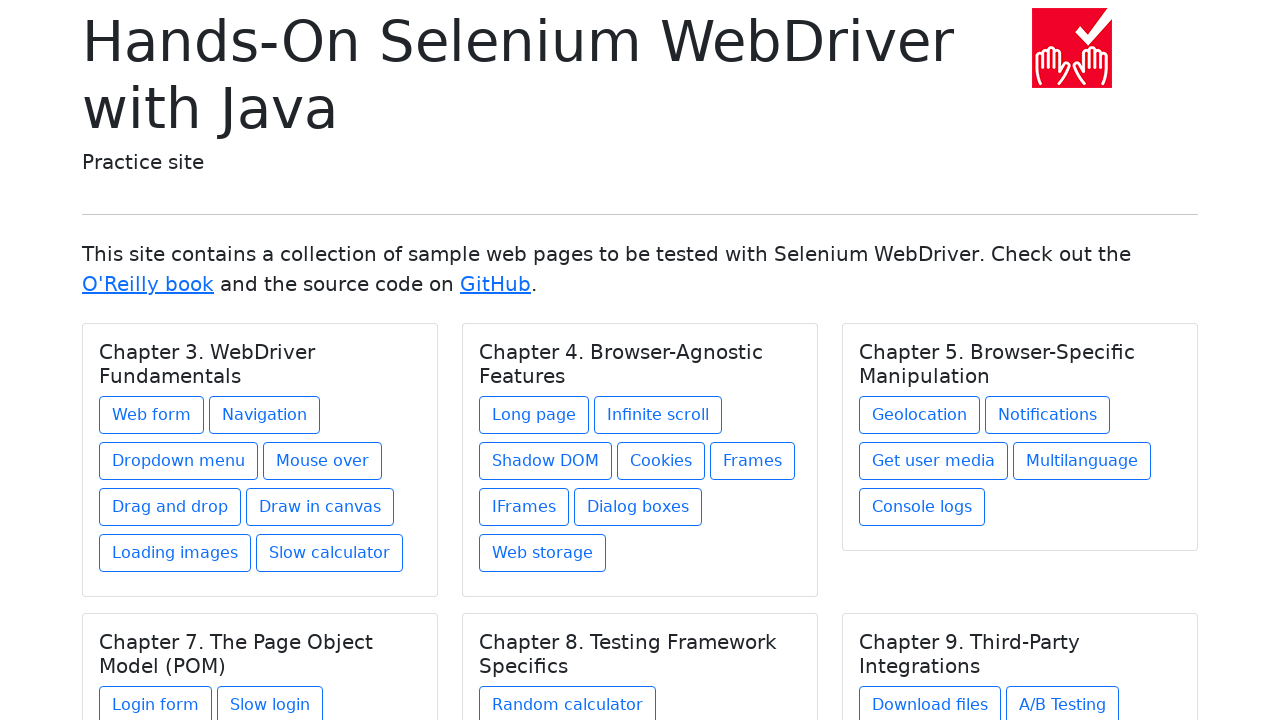

Navigated to starting URL
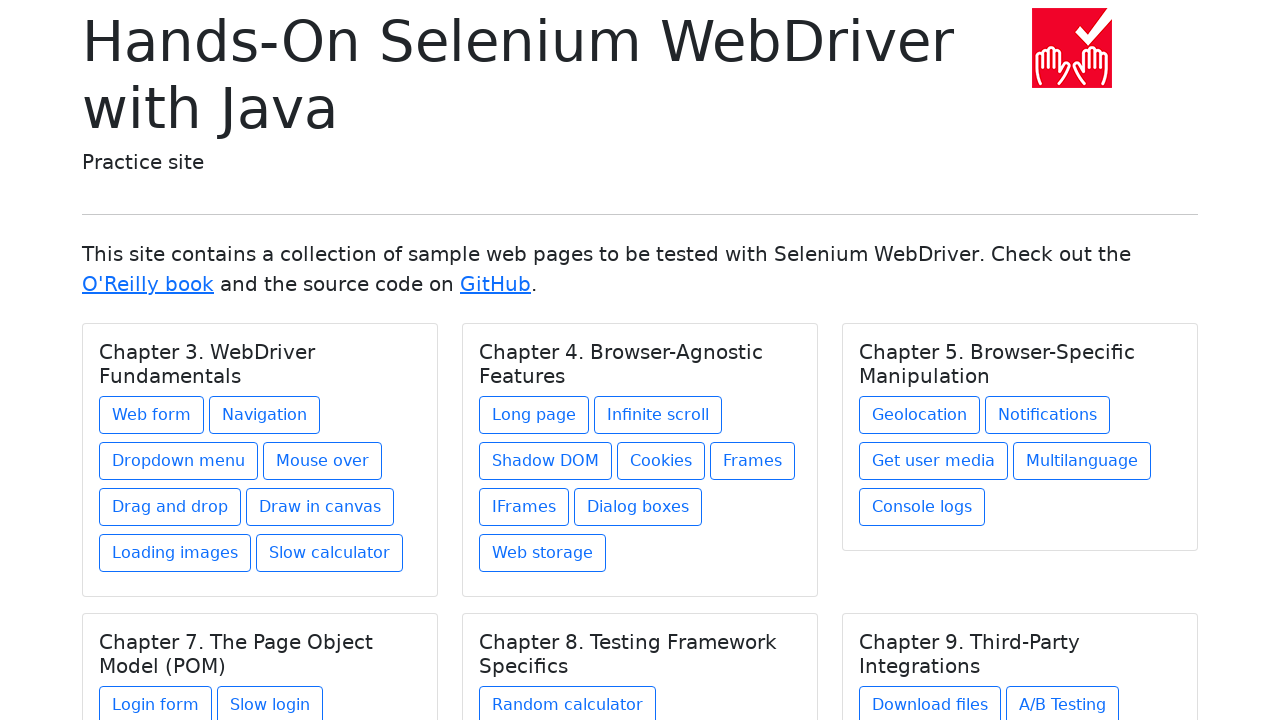

Located first image element on page
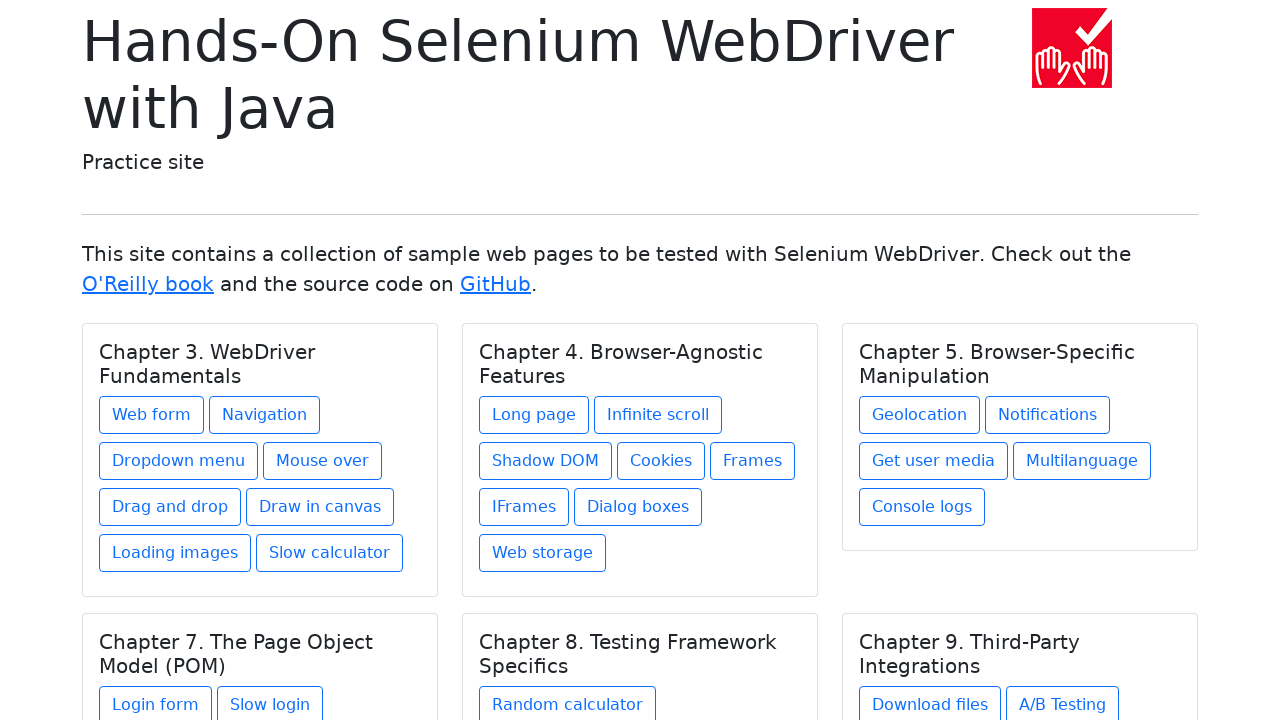

Defined new image source path: img/award.png
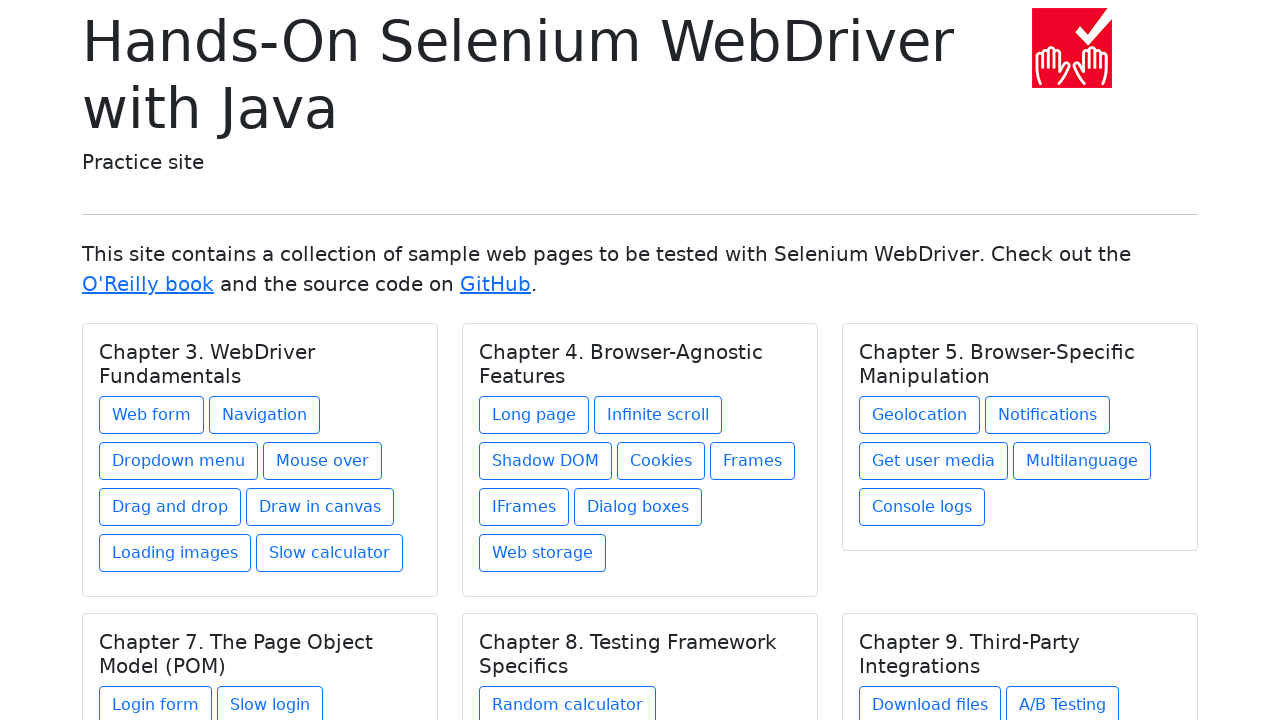

Executed JavaScript to change image src attribute
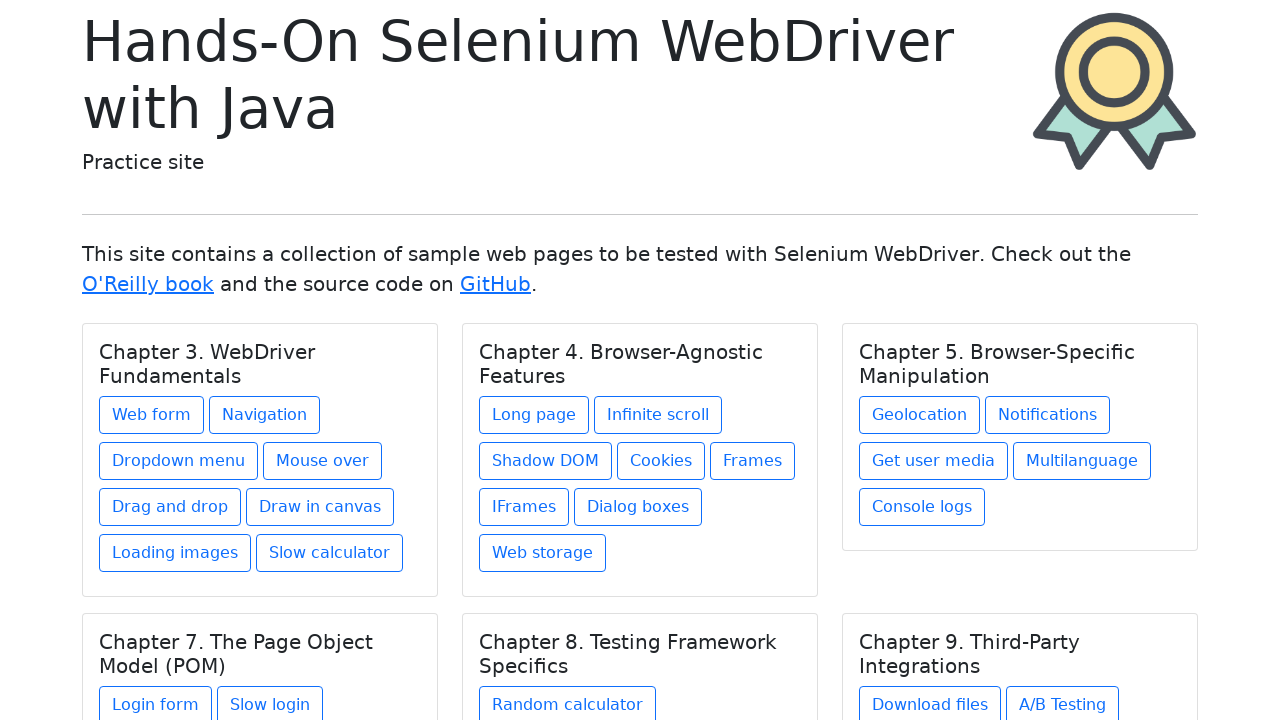

Waited 500ms for DOM mutation to complete
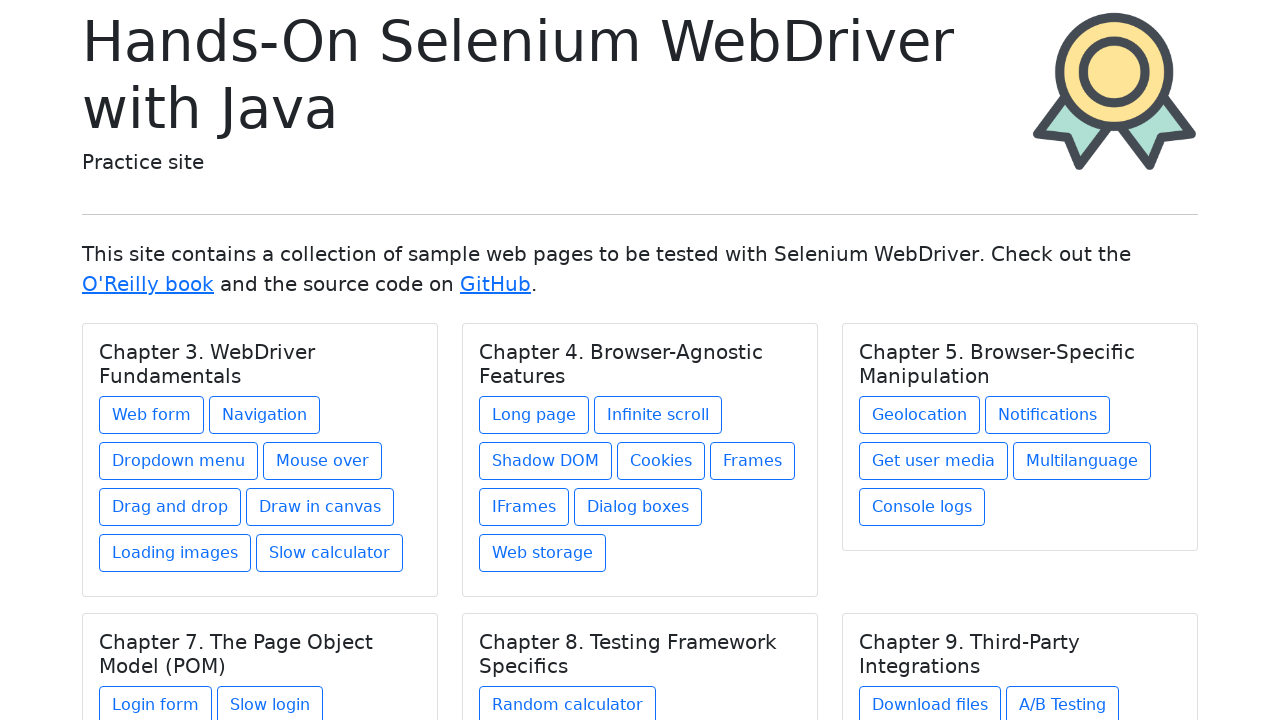

Retrieved updated image src attribute: img/award.png
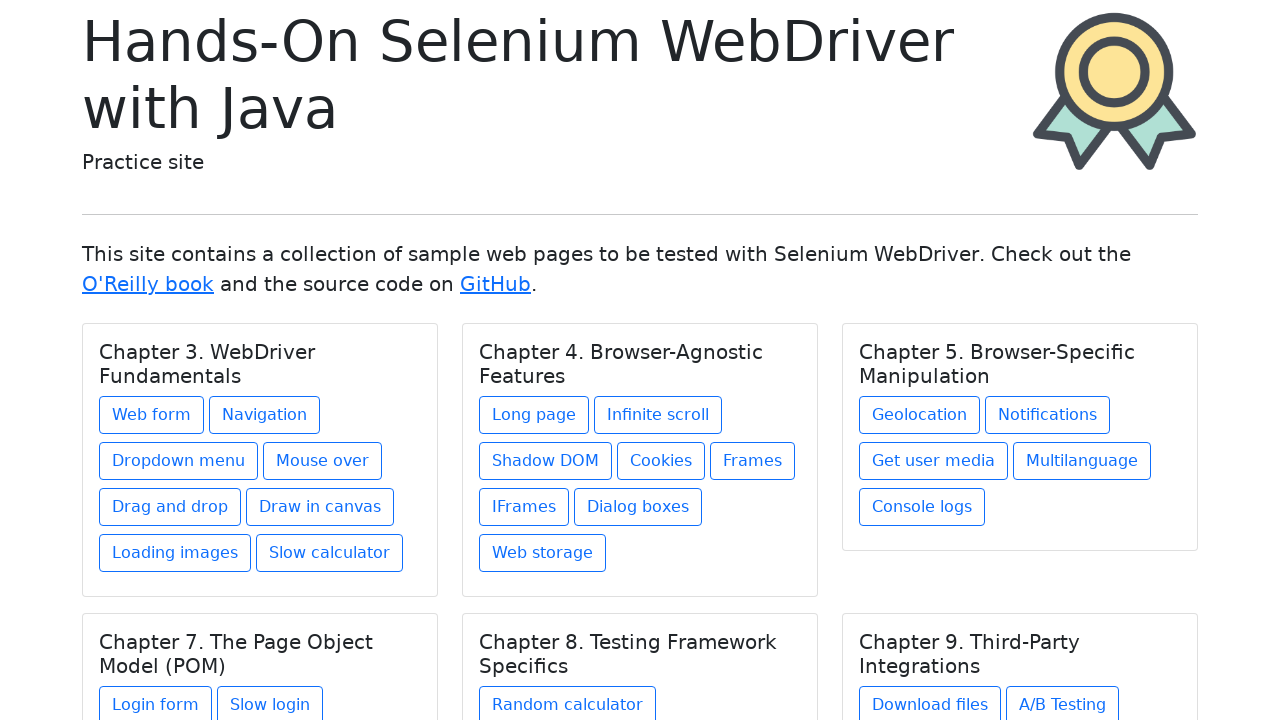

Verified image src was successfully changed to img/award.png
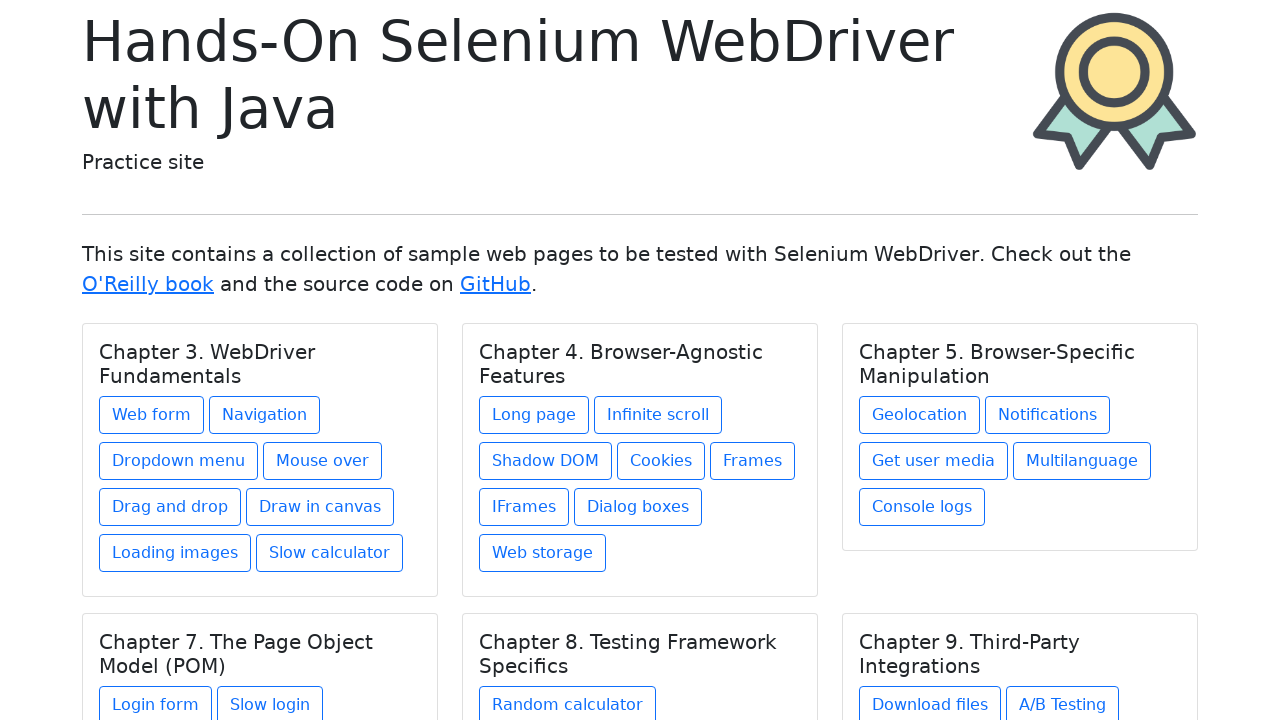

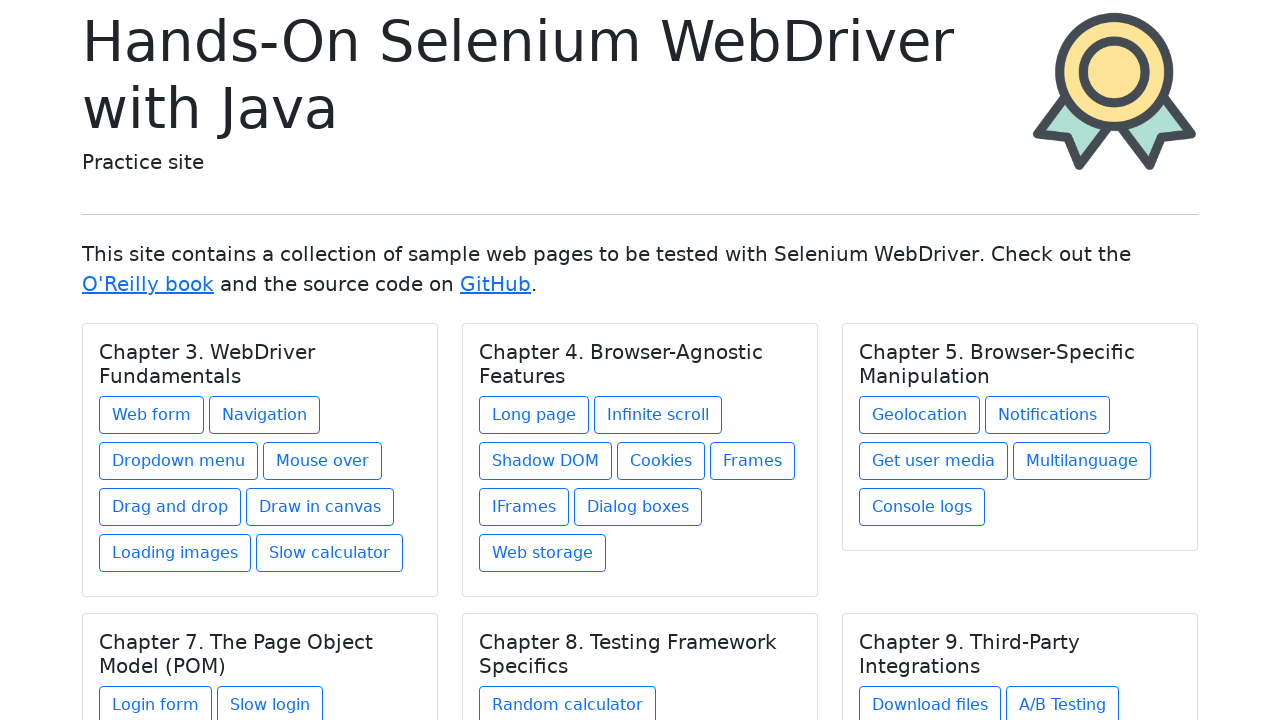